Tests mouse action functionality by performing a double-click on a button and verifying the success message, then performing a right-click (context click) on another button and verifying its message

Starting URL: https://demoqa.com/buttons

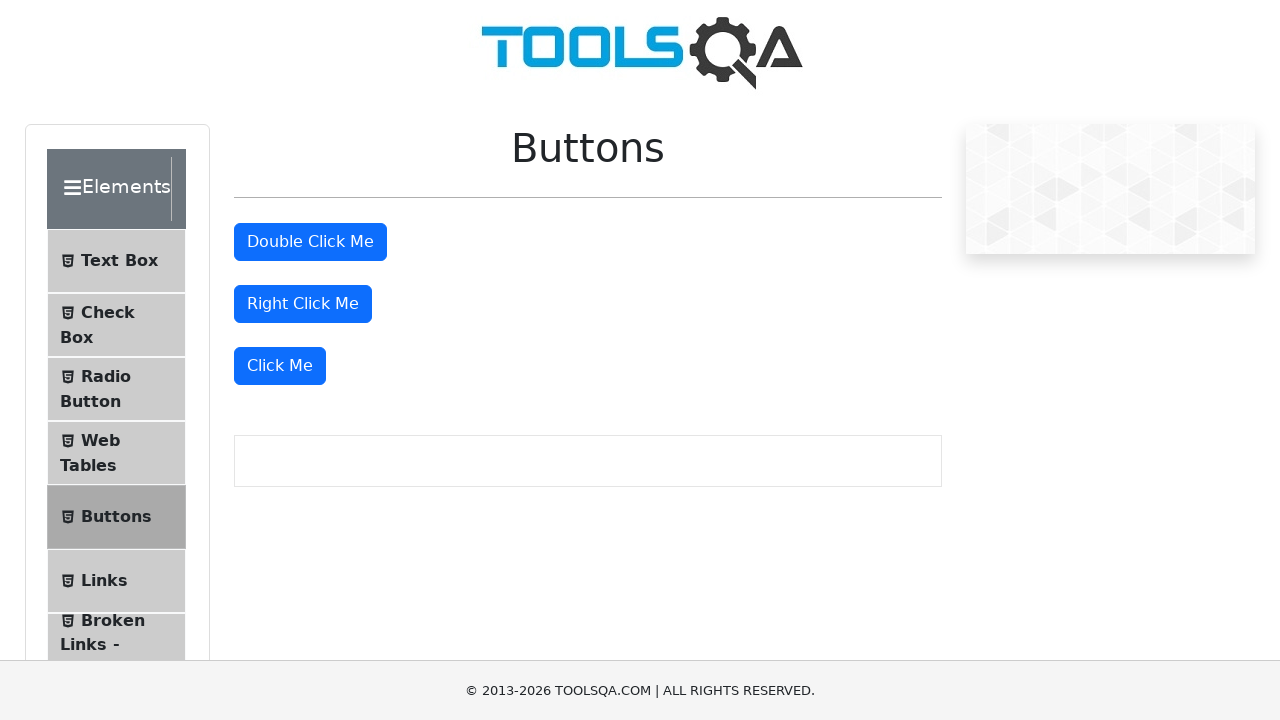

Double-clicked the double click button at (310, 242) on #doubleClickBtn
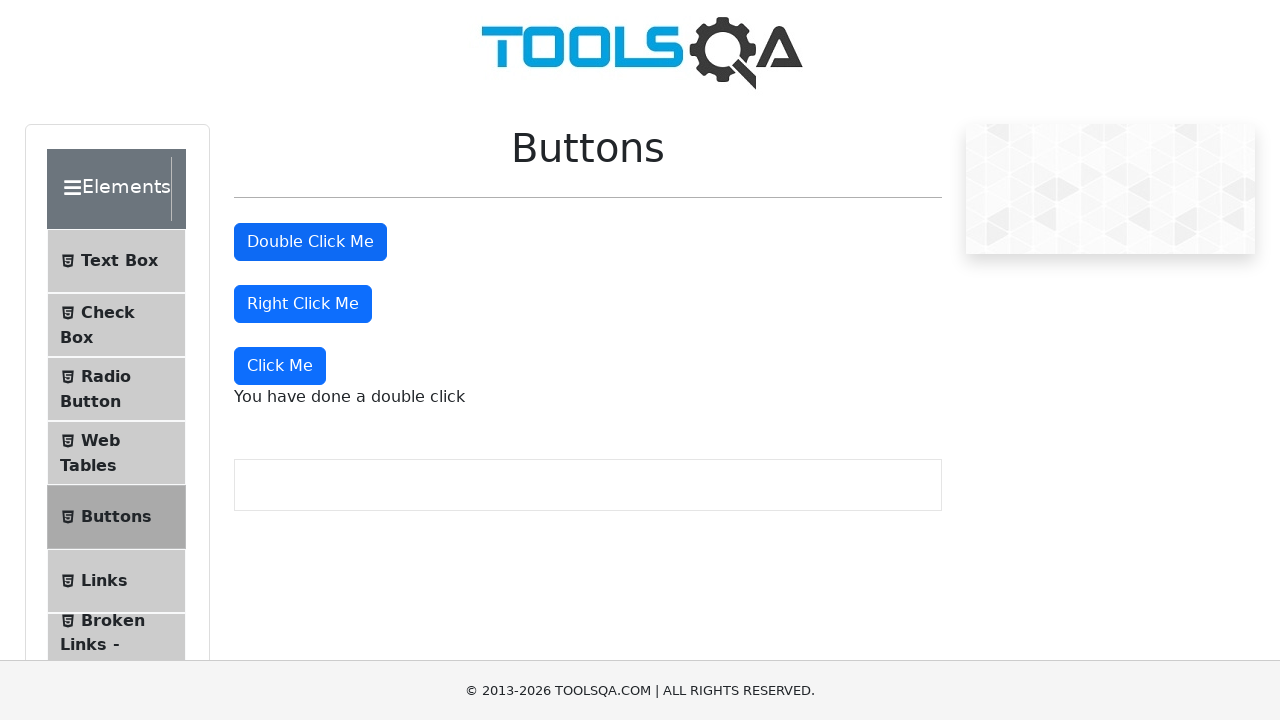

Double click success message appeared
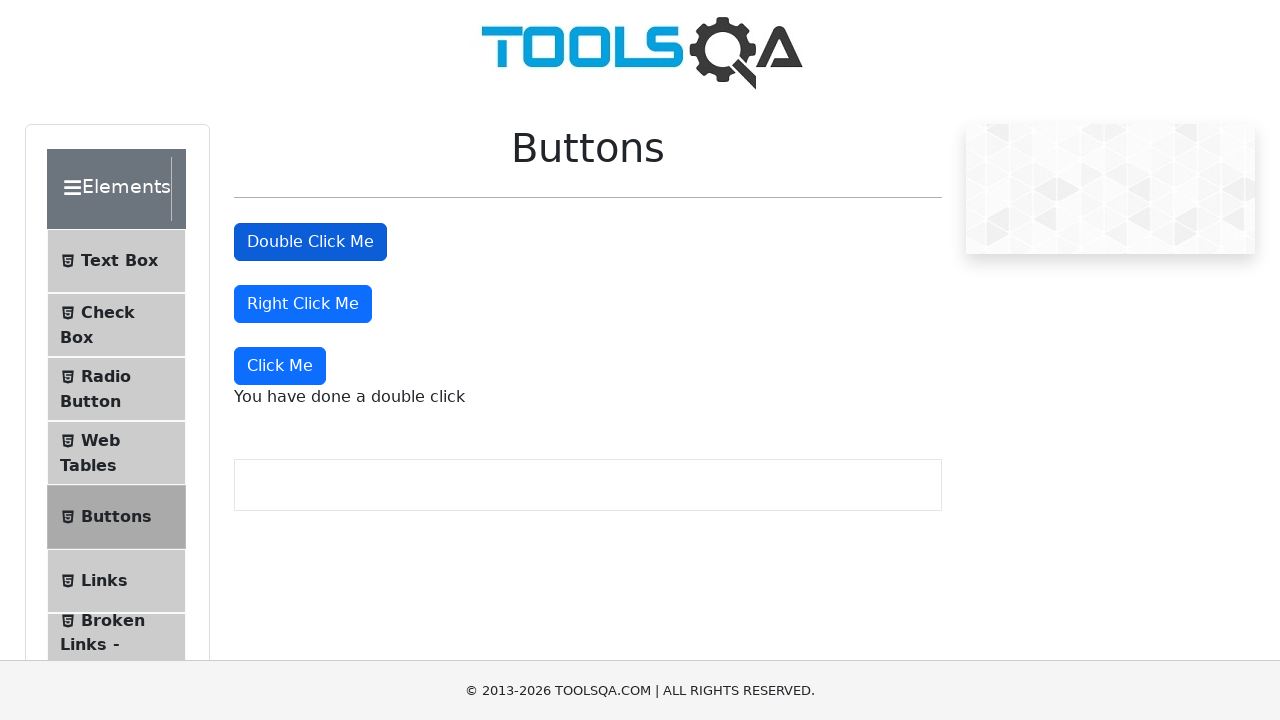

Right-clicked the right click button at (303, 304) on #rightClickBtn
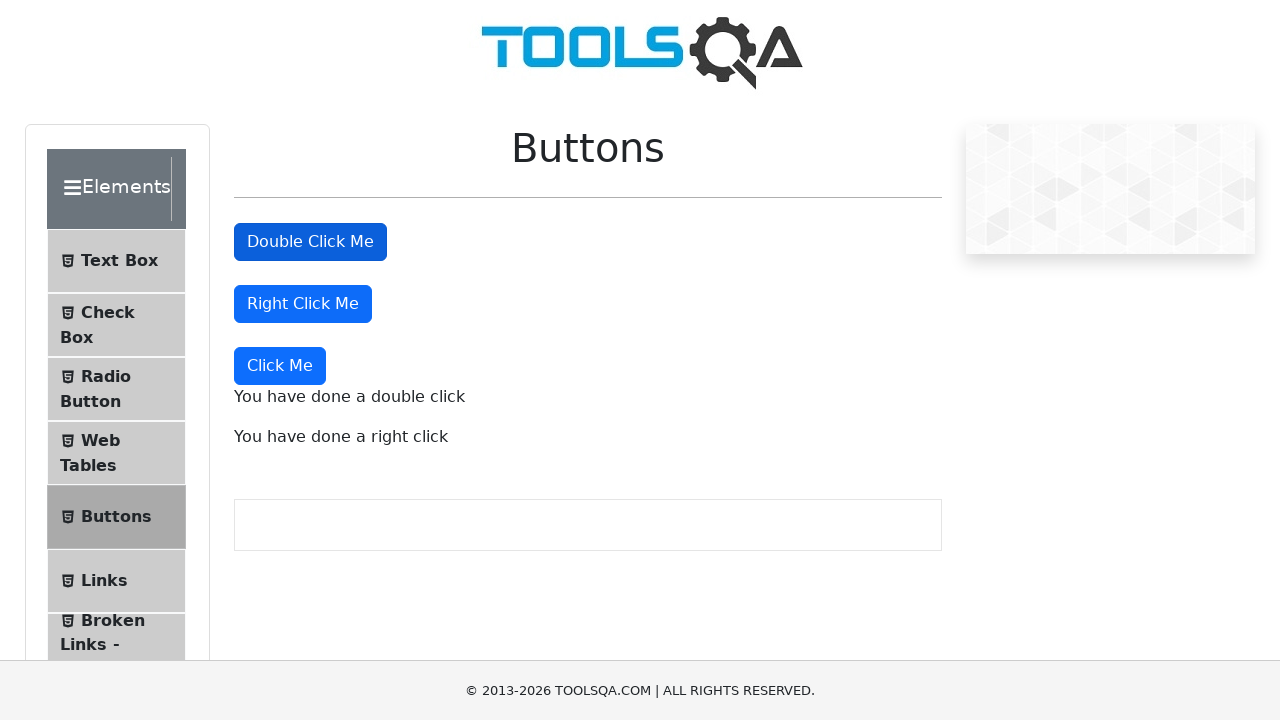

Right click success message appeared
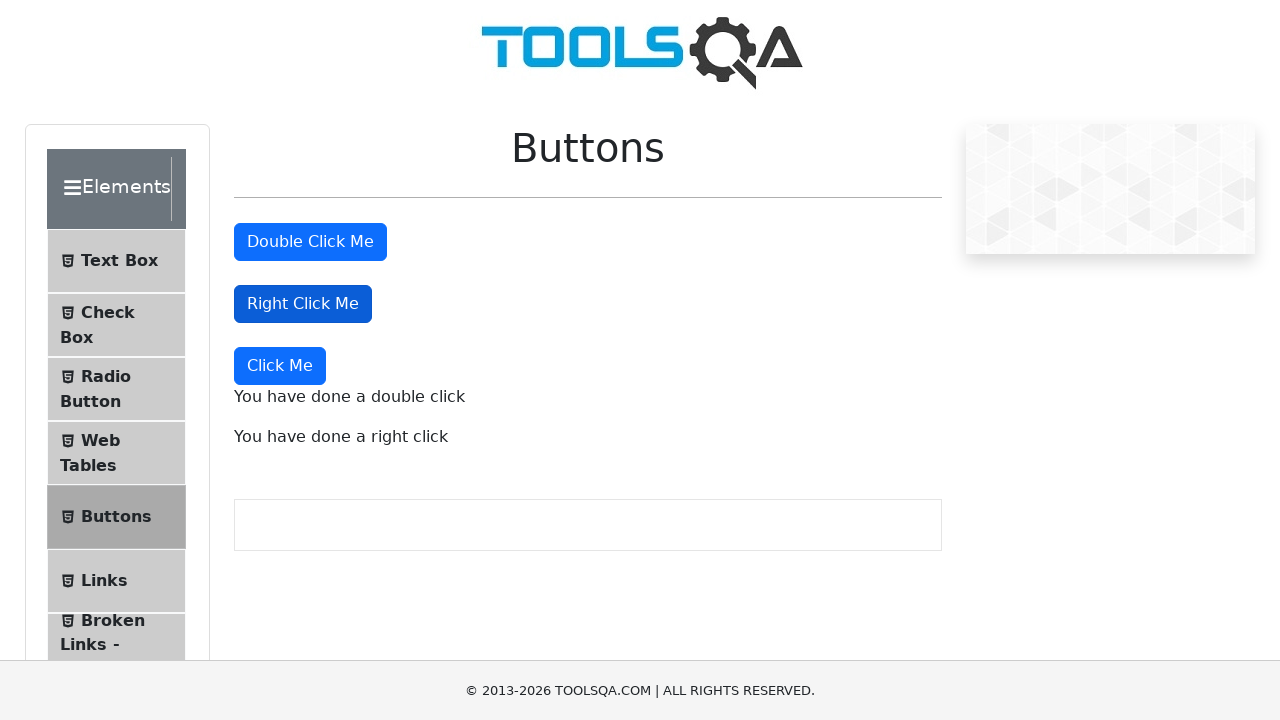

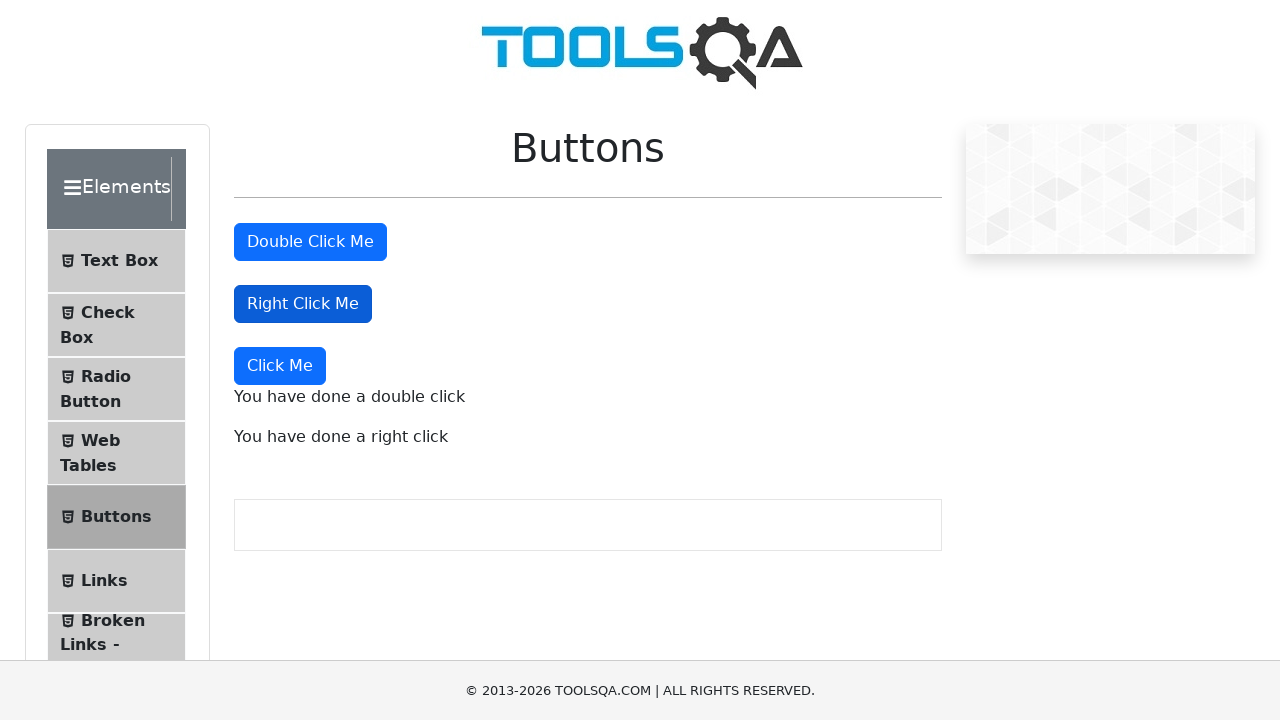